Verifies the MF Universe tab is clickable and navigates to the correct URL

Starting URL: https://www.tickertape.in/screener/mutual-fund

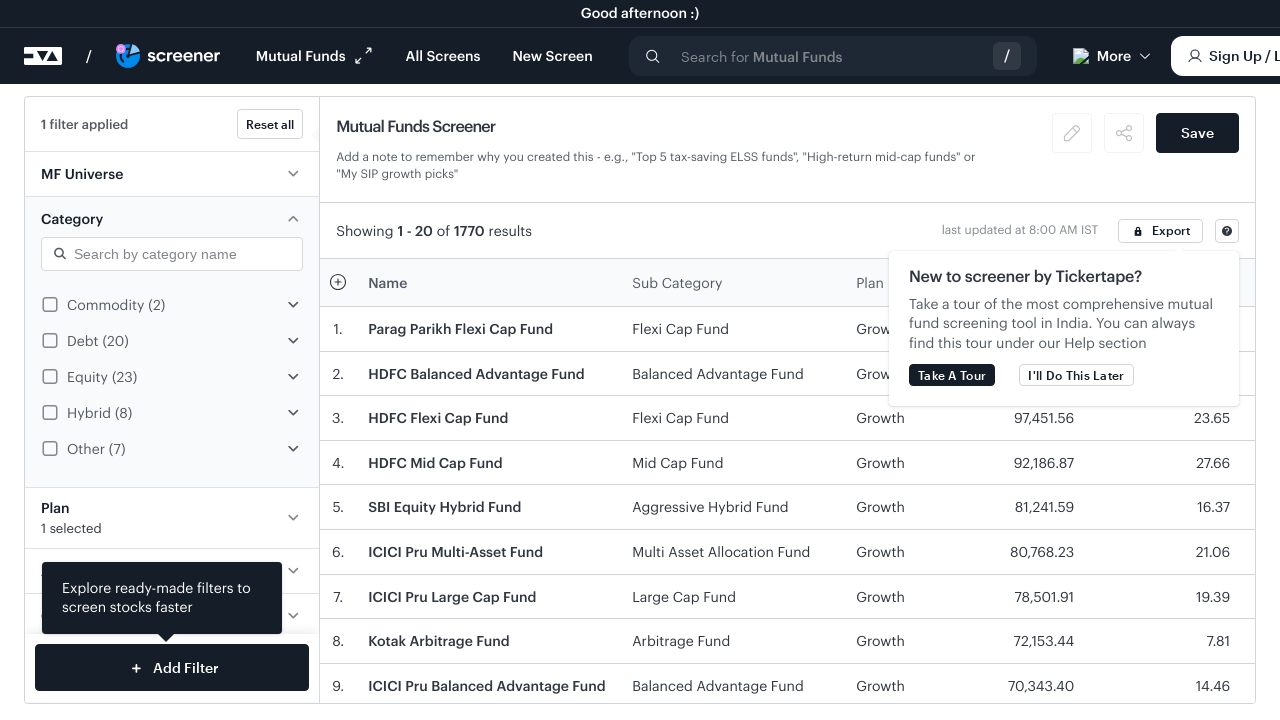

Clicked on MF Universe tab at (82, 174) on (//div[@class="jsx-214020999 jsx-173293736 "])[1]
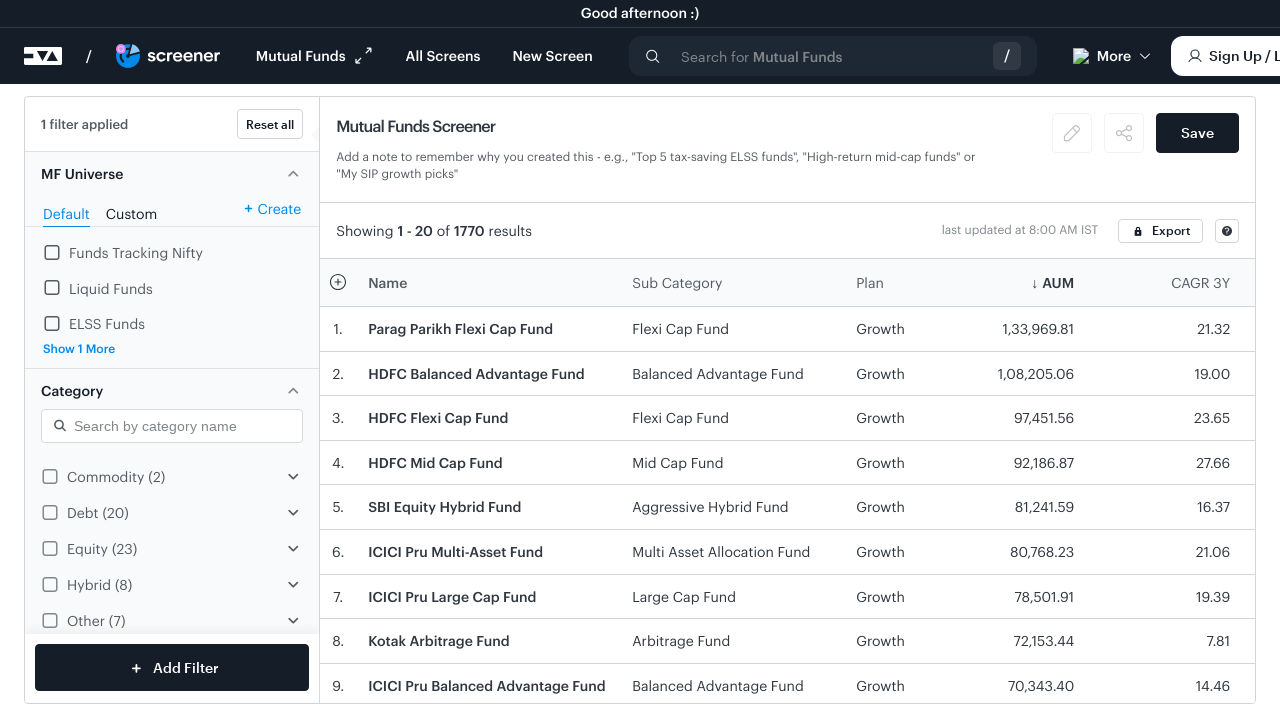

Verified URL is https://www.tickertape.in/screener/mutual-fund
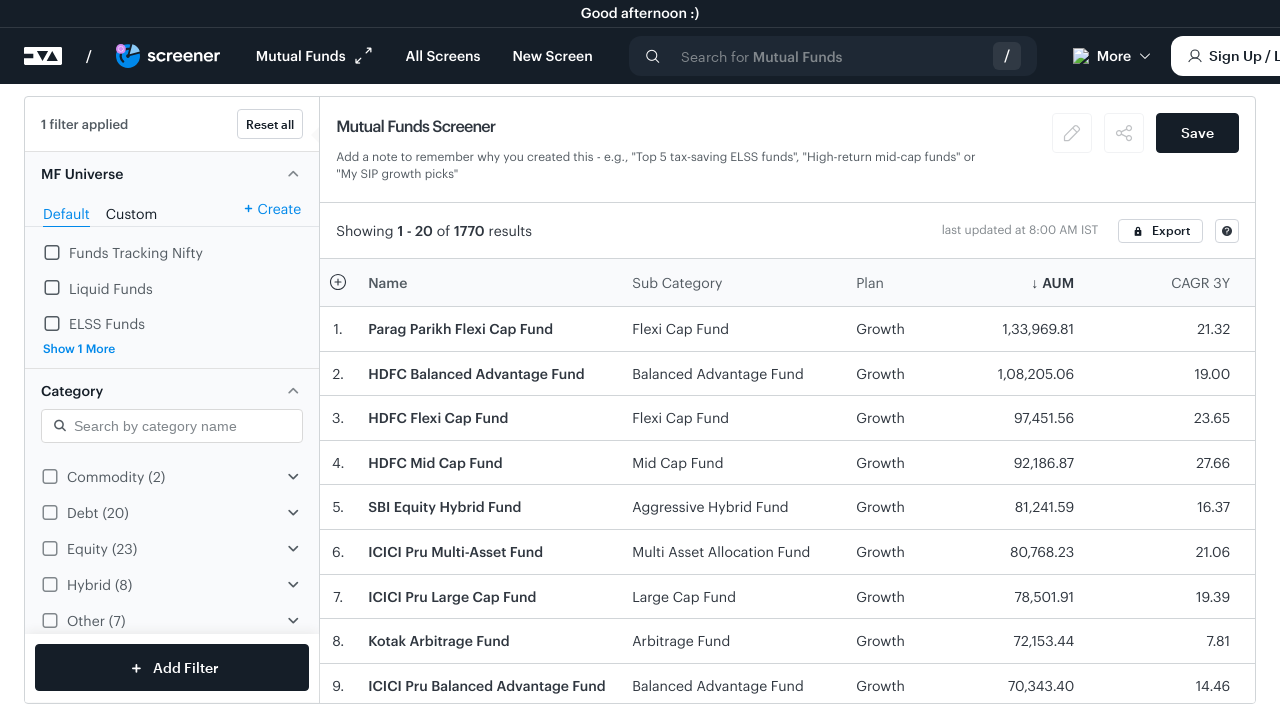

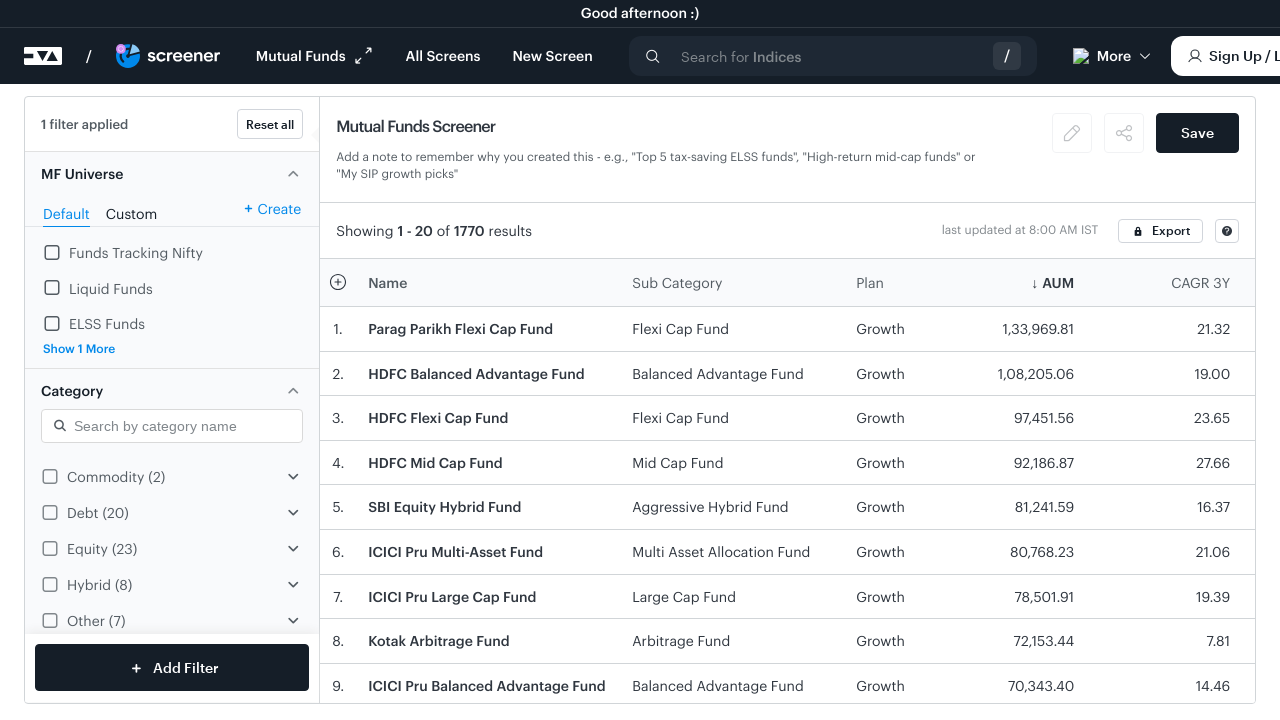